Tests right-click (context click) functionality by navigating to a page and performing a context click on an input field to open the browser context menu.

Starting URL: https://opensource-demo.orangehrmlive.com/

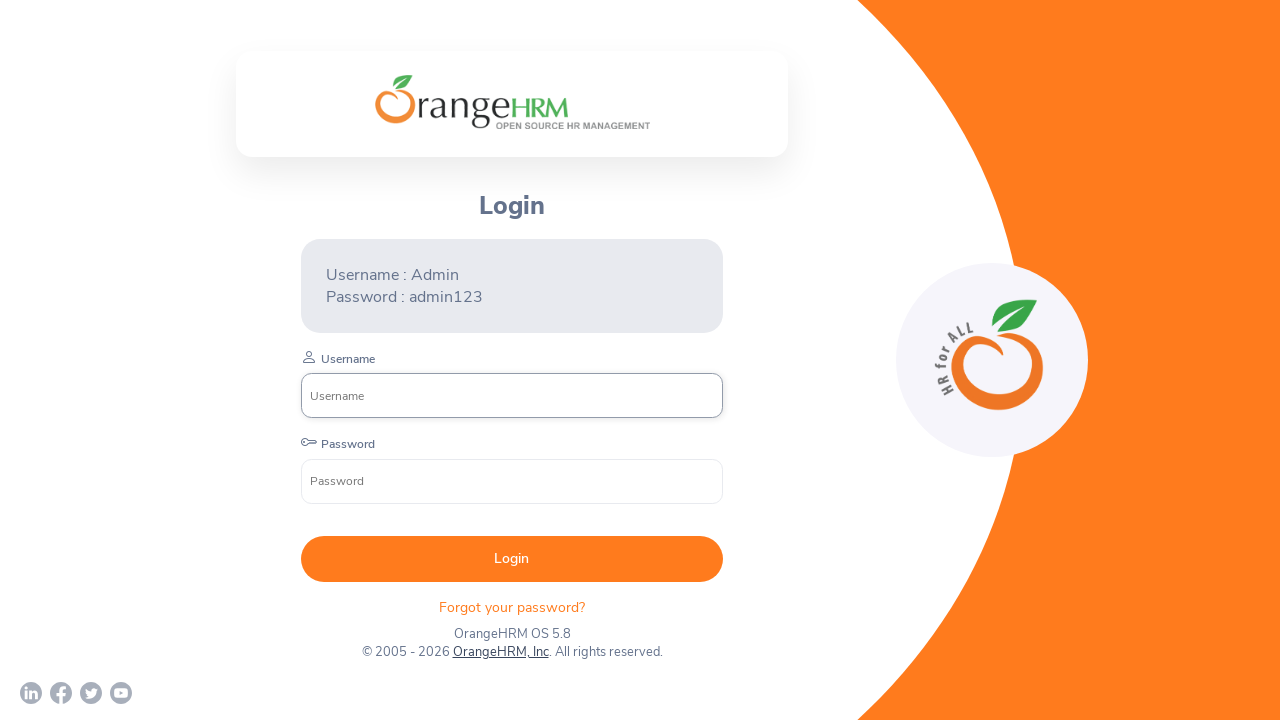

Username input field became visible
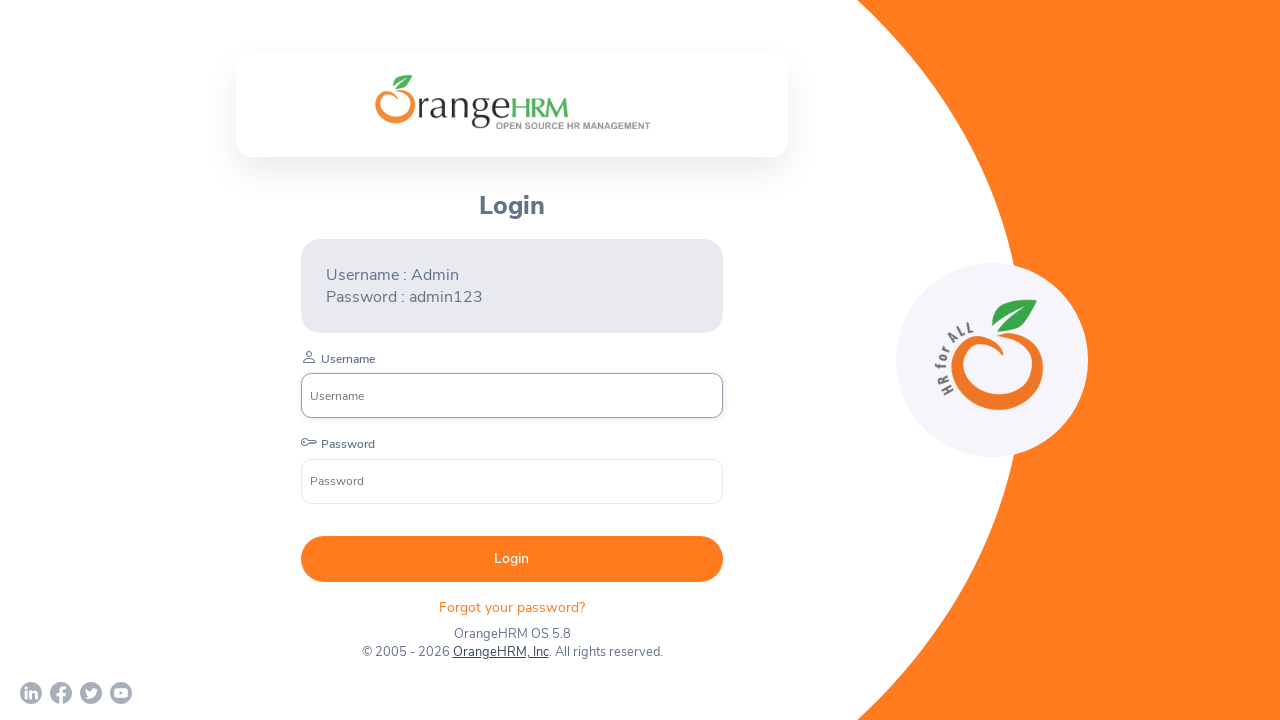

Right-clicked on username input field to open context menu at (512, 396) on input[name='username']
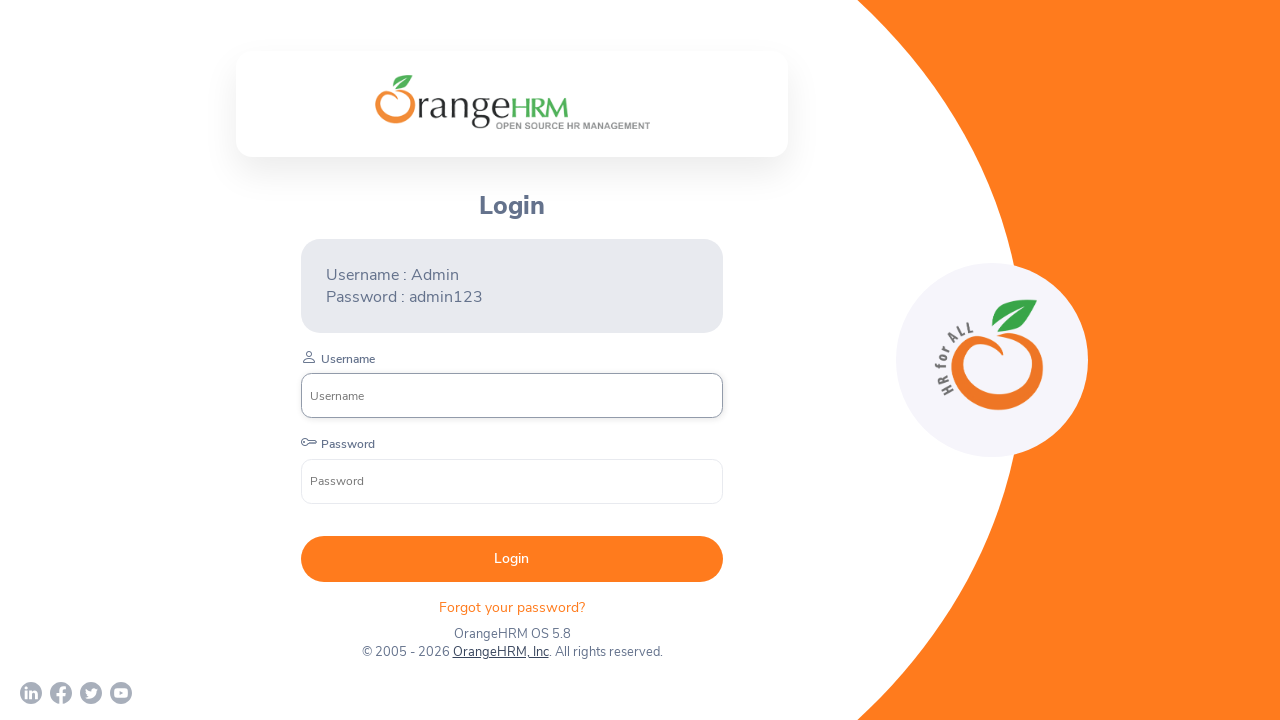

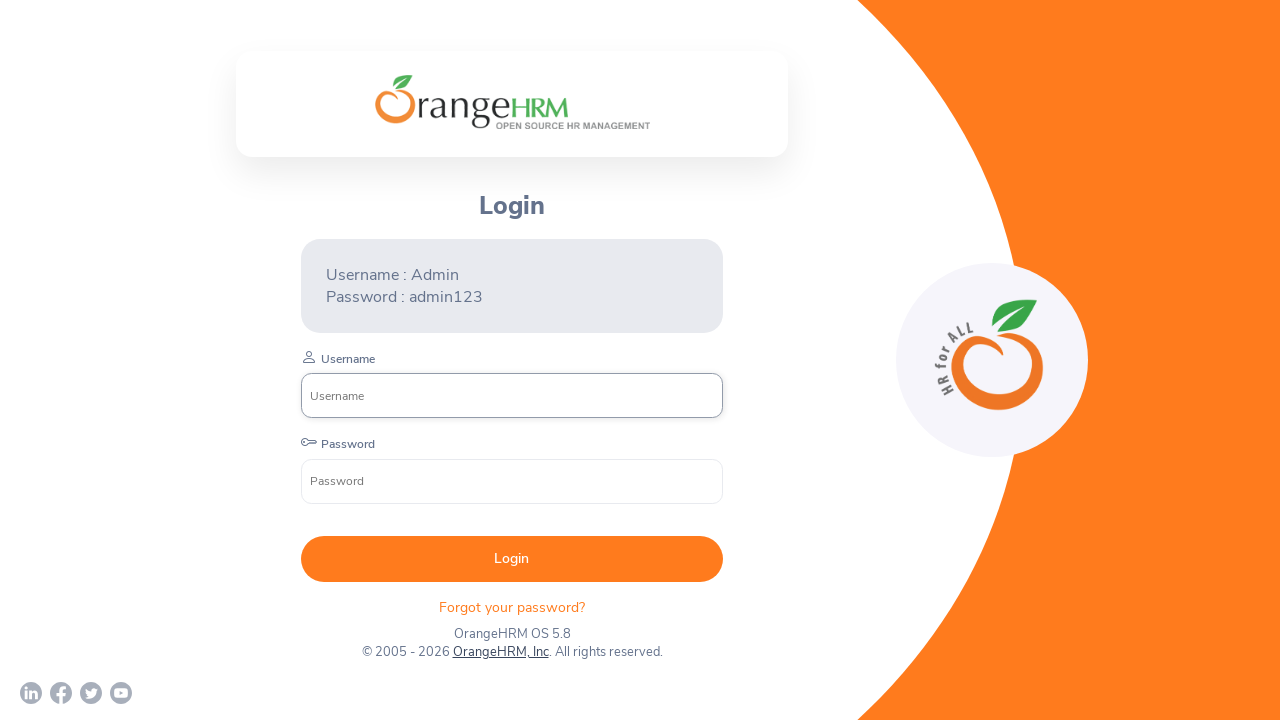